Fills out the practice form, verifies submission, closes the confirmation modal, and verifies that the form fields are cleared/reset to their default state.

Starting URL: https://demoqa.com/automation-practice-form

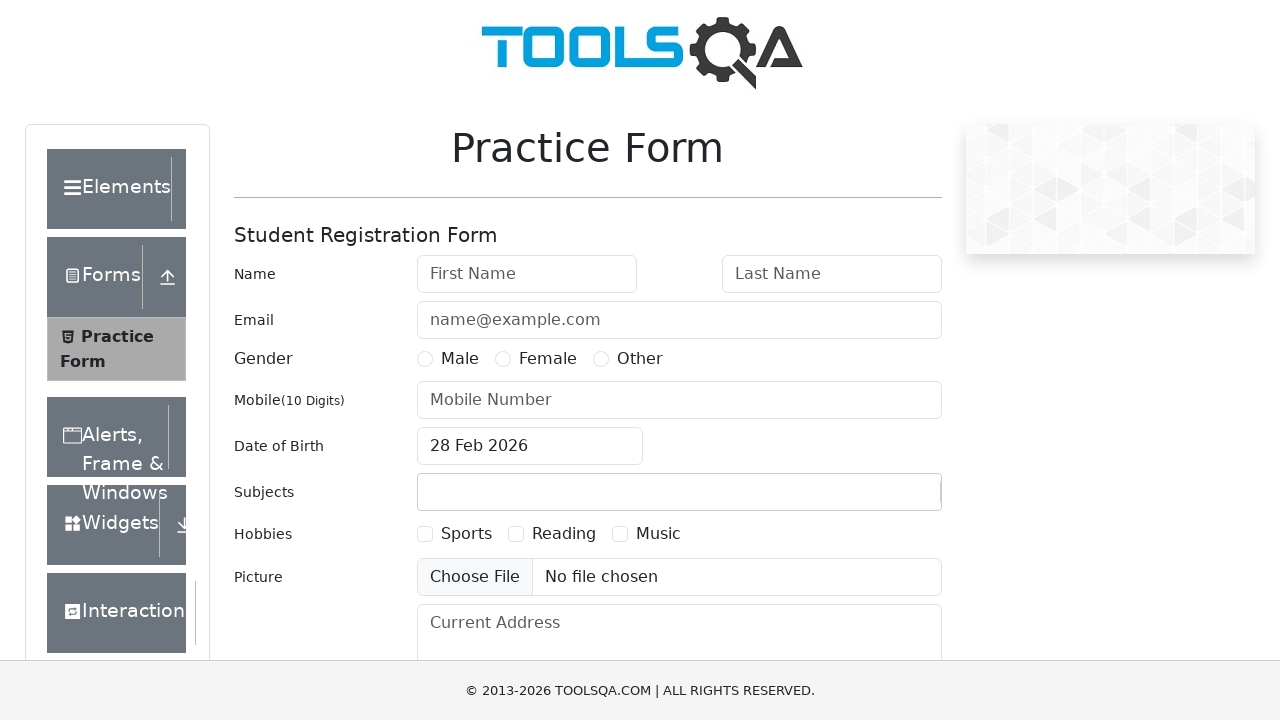

Filled first name field with 'Sarah' on #firstName
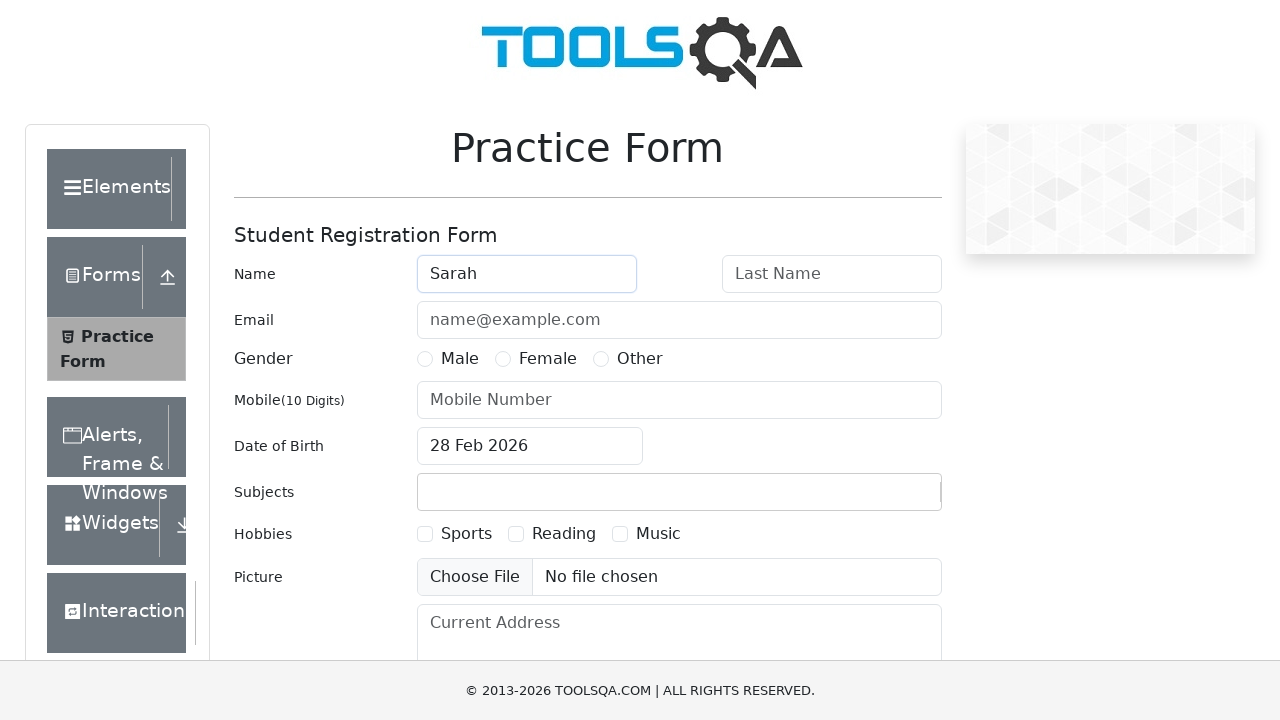

Filled last name field with 'Johnson' on #lastName
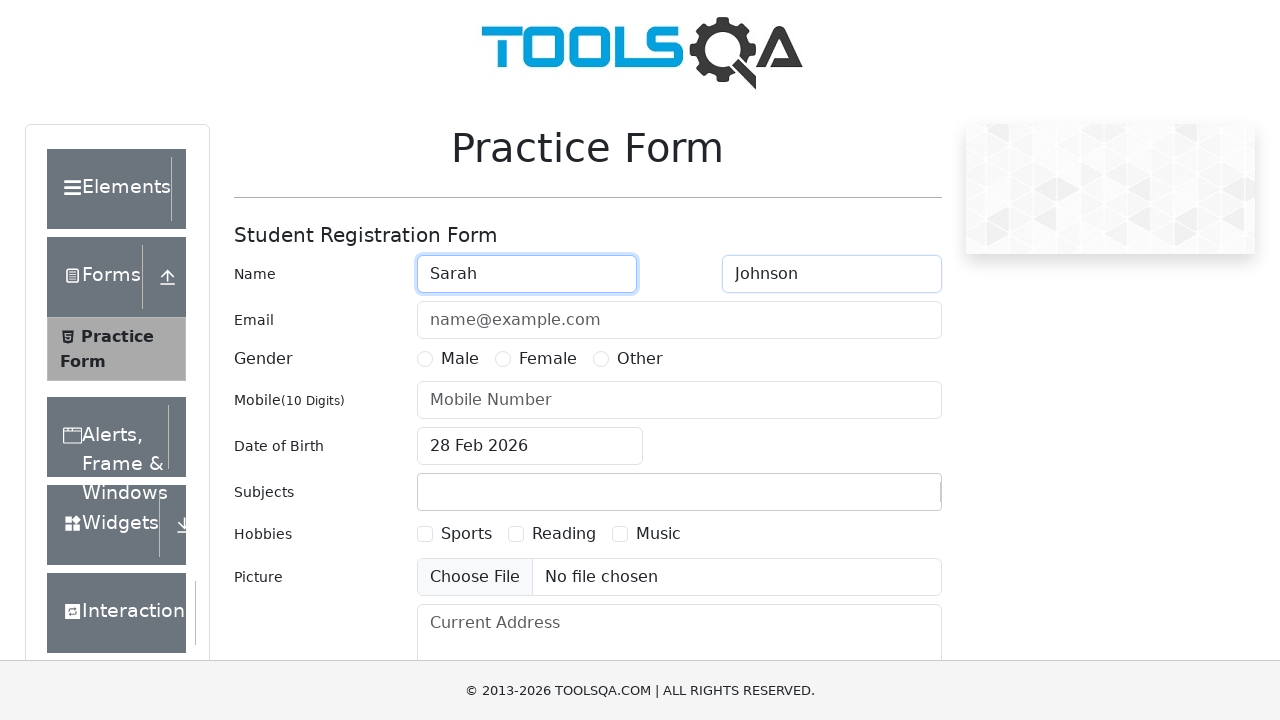

Filled email field with 'sarah.johnson@example.com' on #userEmail
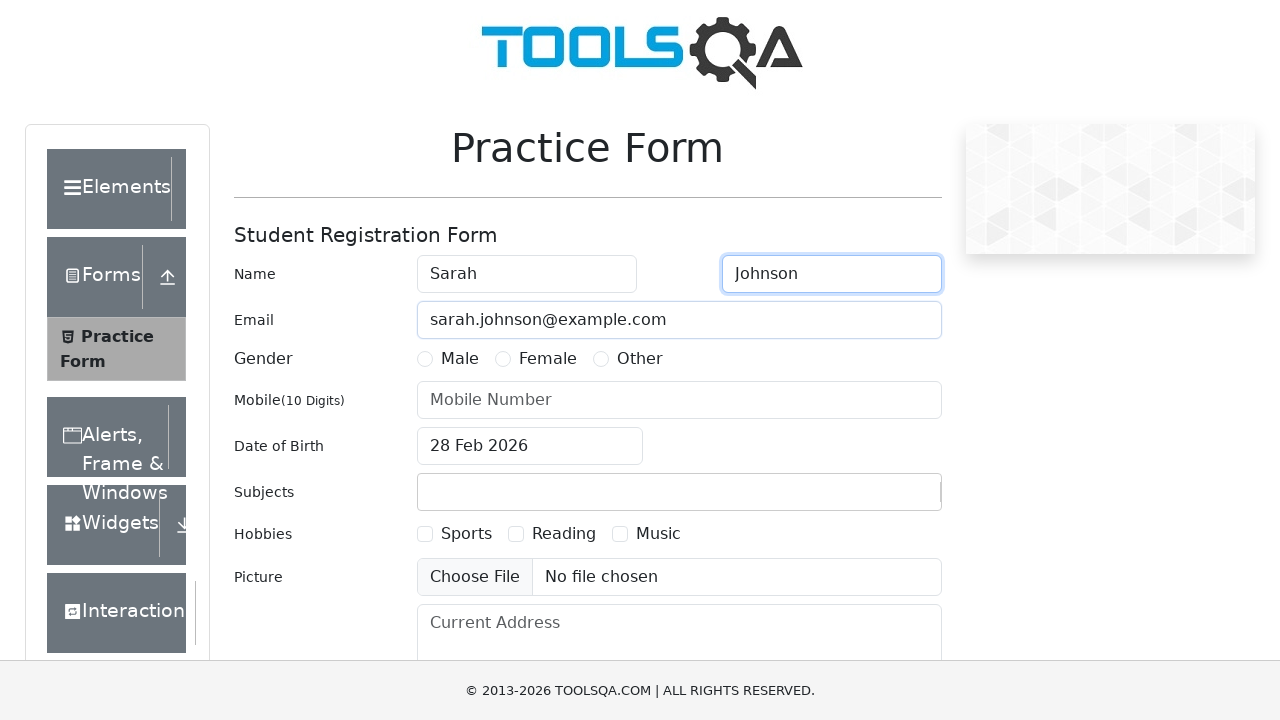

Selected gender 'Other' at (640, 359) on [for='gender-radio-3']
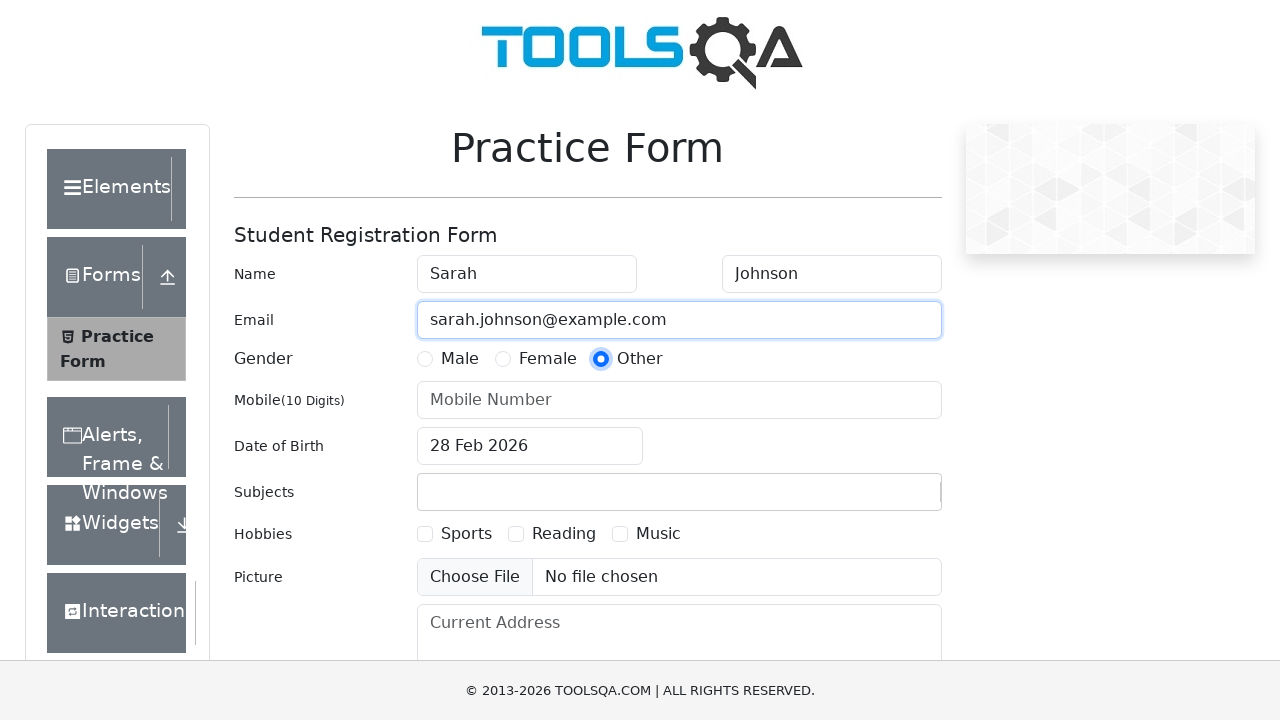

Filled mobile number field with '9876543210' on #userNumber
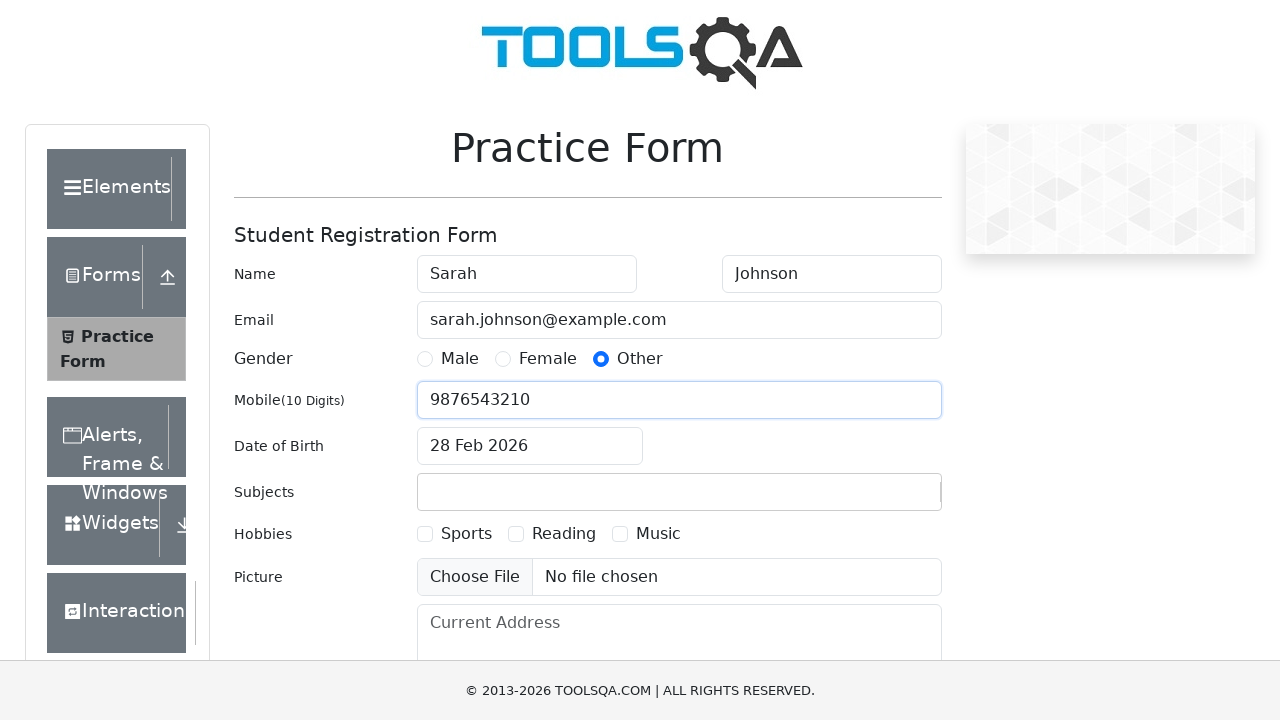

Clicked date of birth input to open date picker at (530, 446) on #dateOfBirthInput
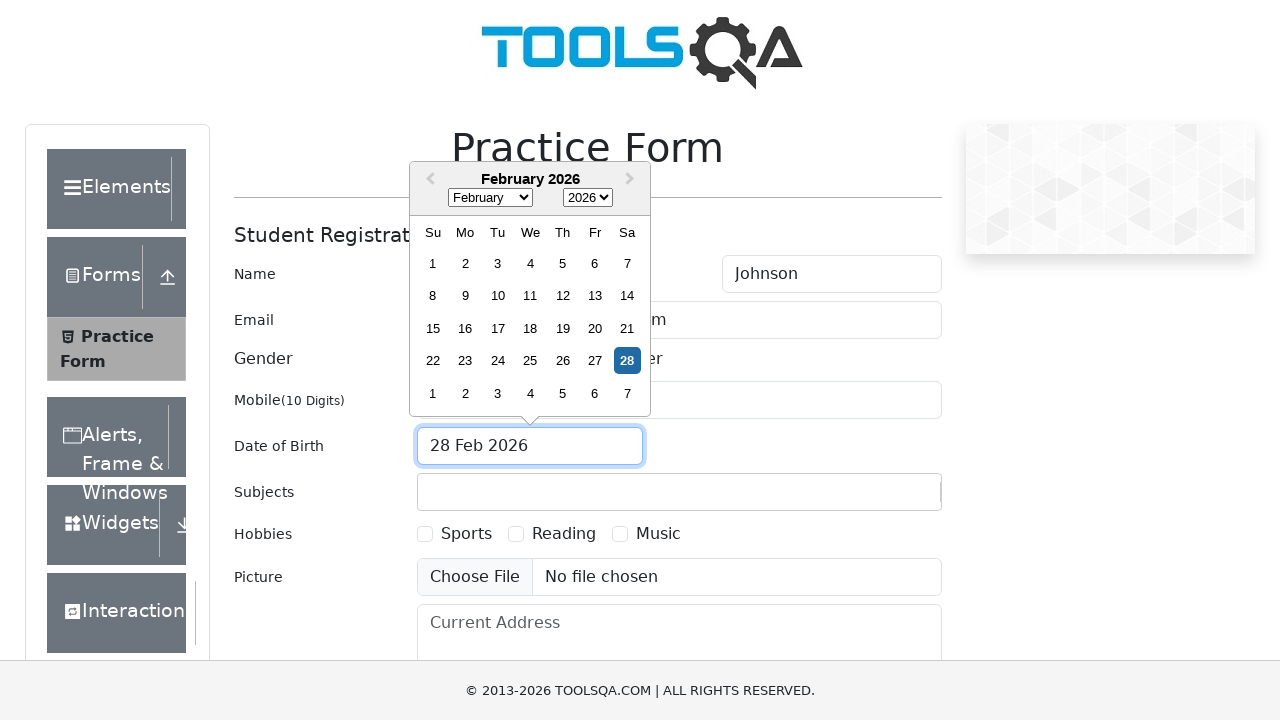

Selected month 'July' from date picker on .react-datepicker__month-select
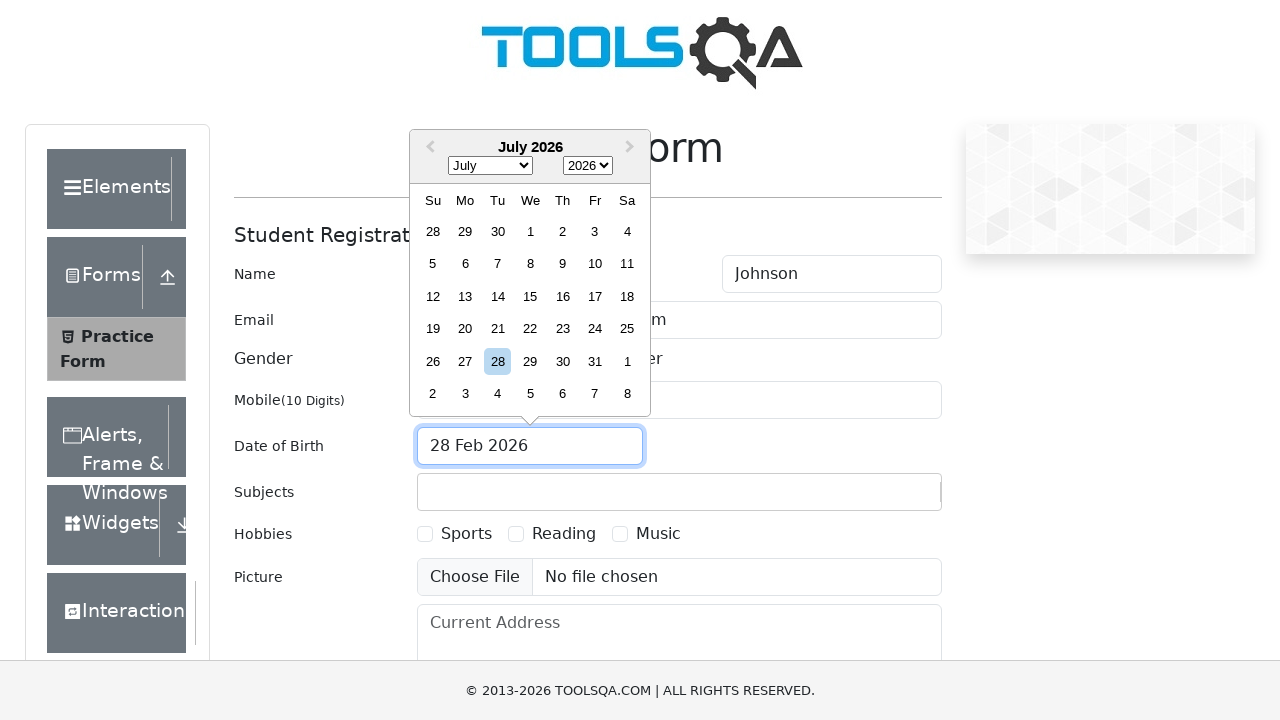

Selected year '1992' from date picker on .react-datepicker__year-select
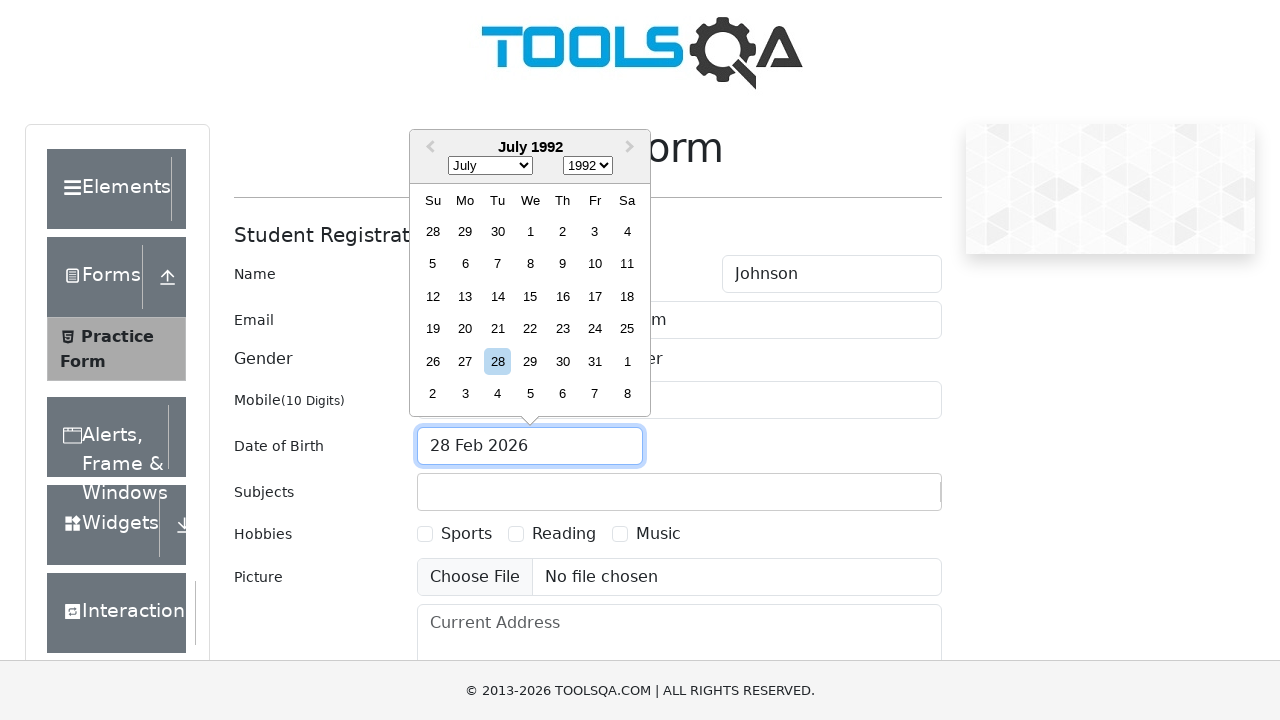

Selected day '22' from date picker at (530, 329) on .react-datepicker__day--022:not(.react-datepicker__day--outside-month)
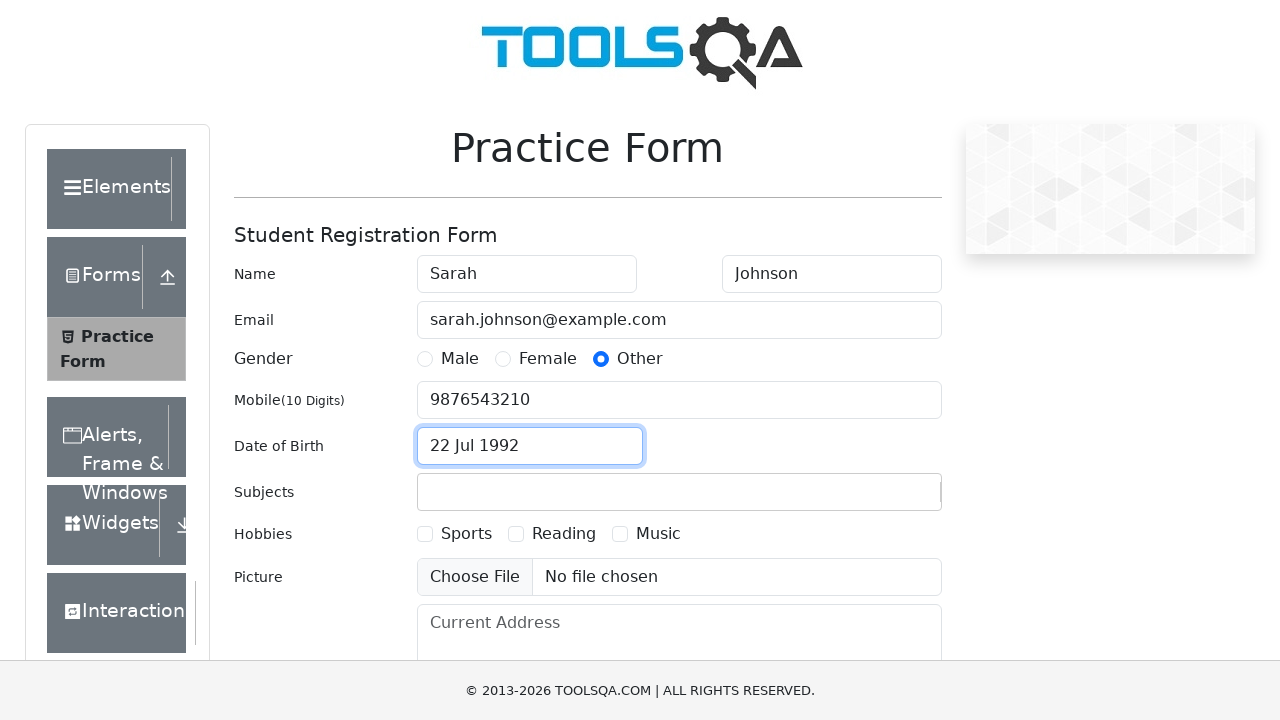

Filled subjects input field with 'English' on #subjectsInput
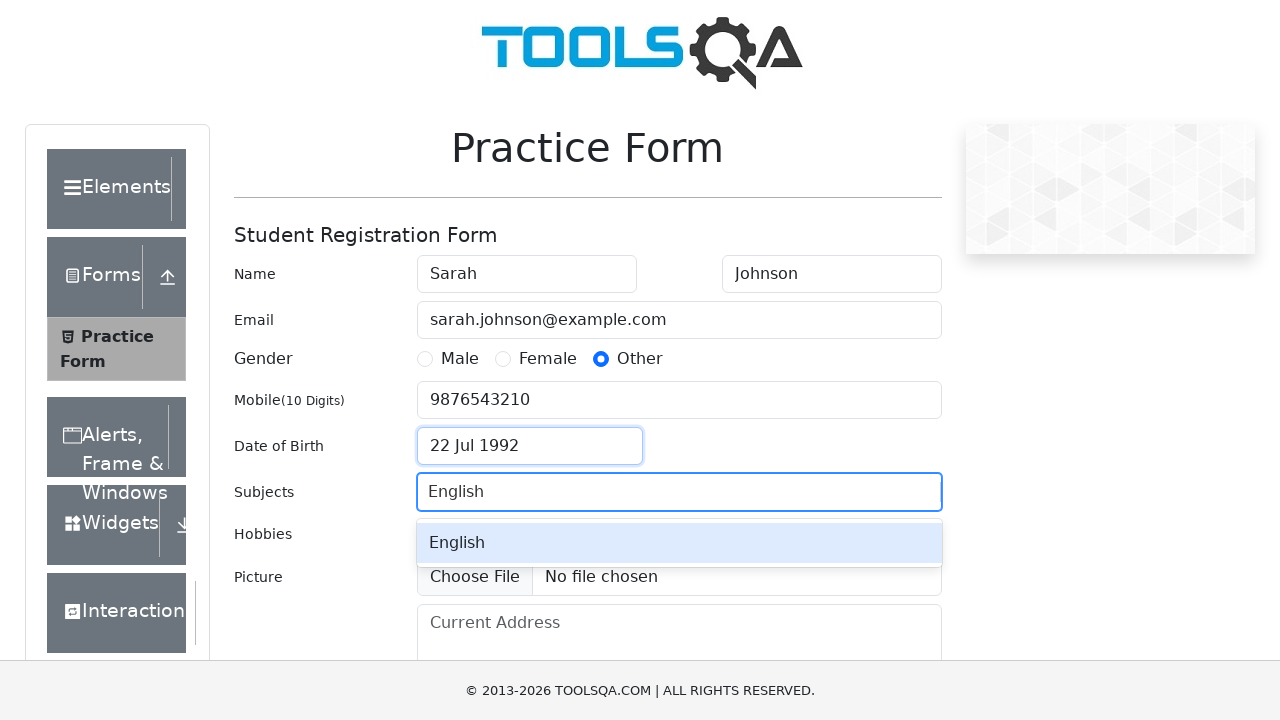

Selected subject from dropdown at (679, 543) on #react-select-2-option-0
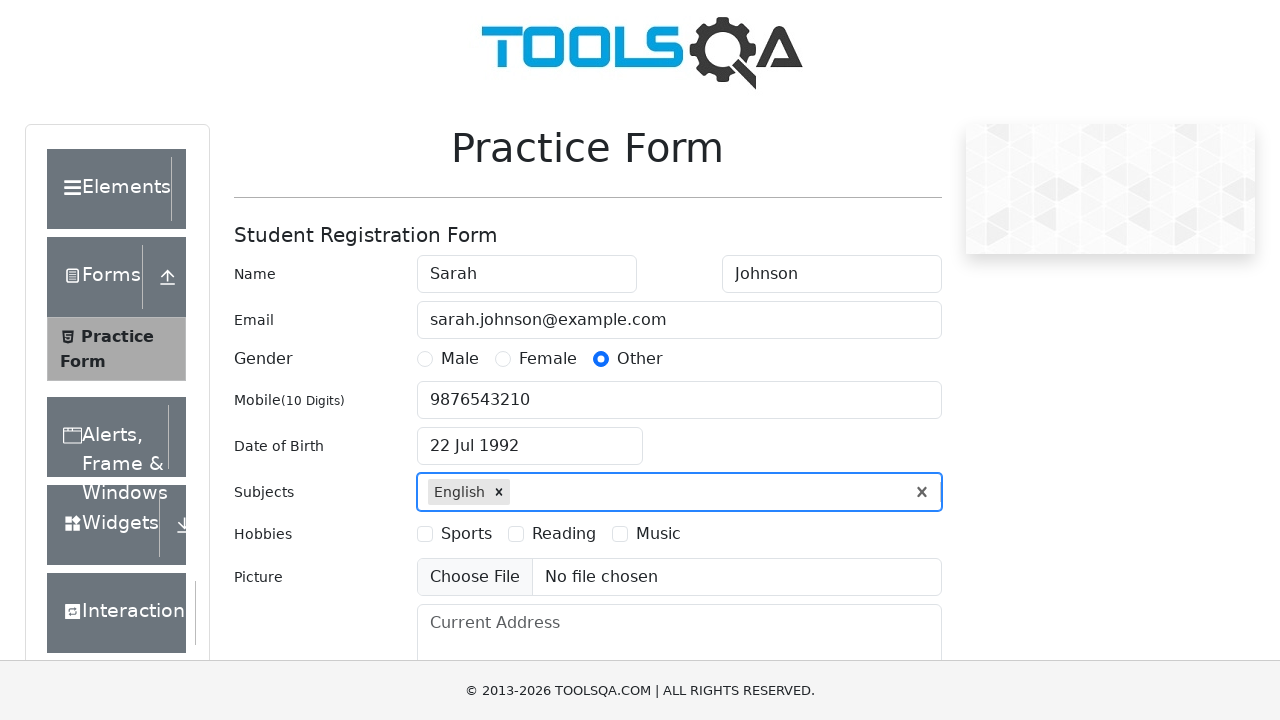

Selected hobby 'Music' at (658, 534) on [for='hobbies-checkbox-3']
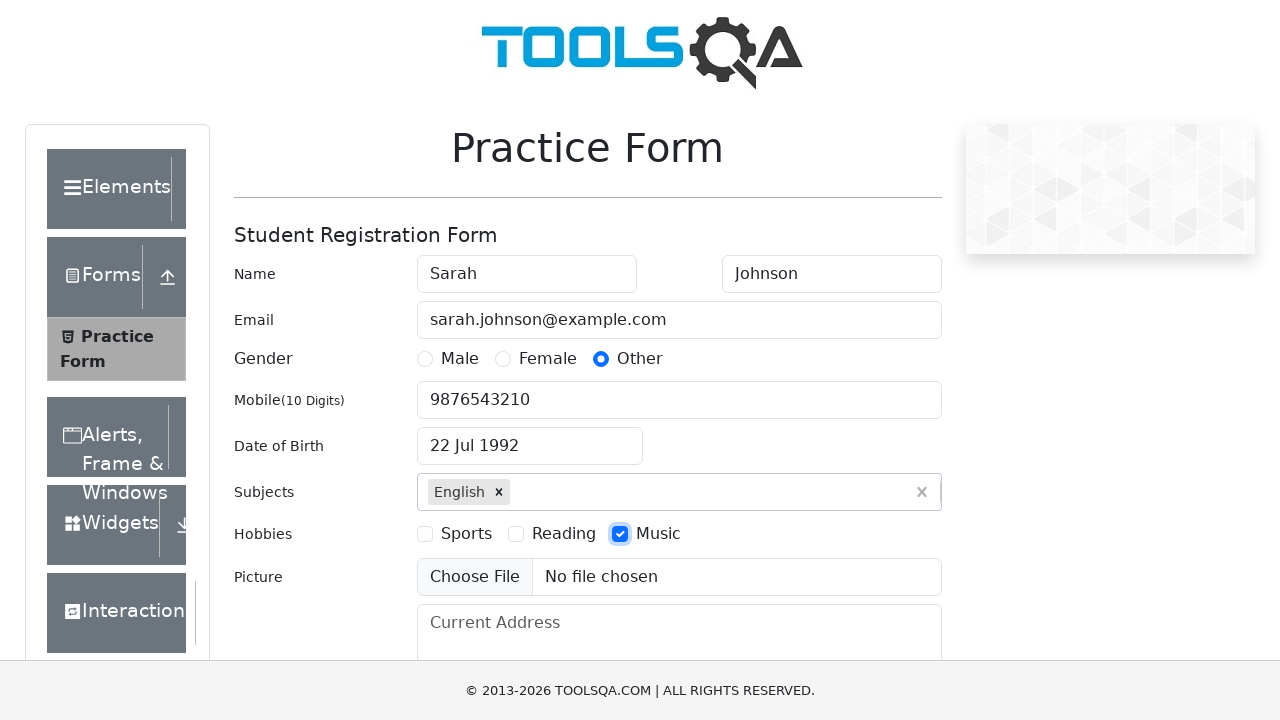

Selected hobby 'Reading' at (564, 534) on [for='hobbies-checkbox-2']
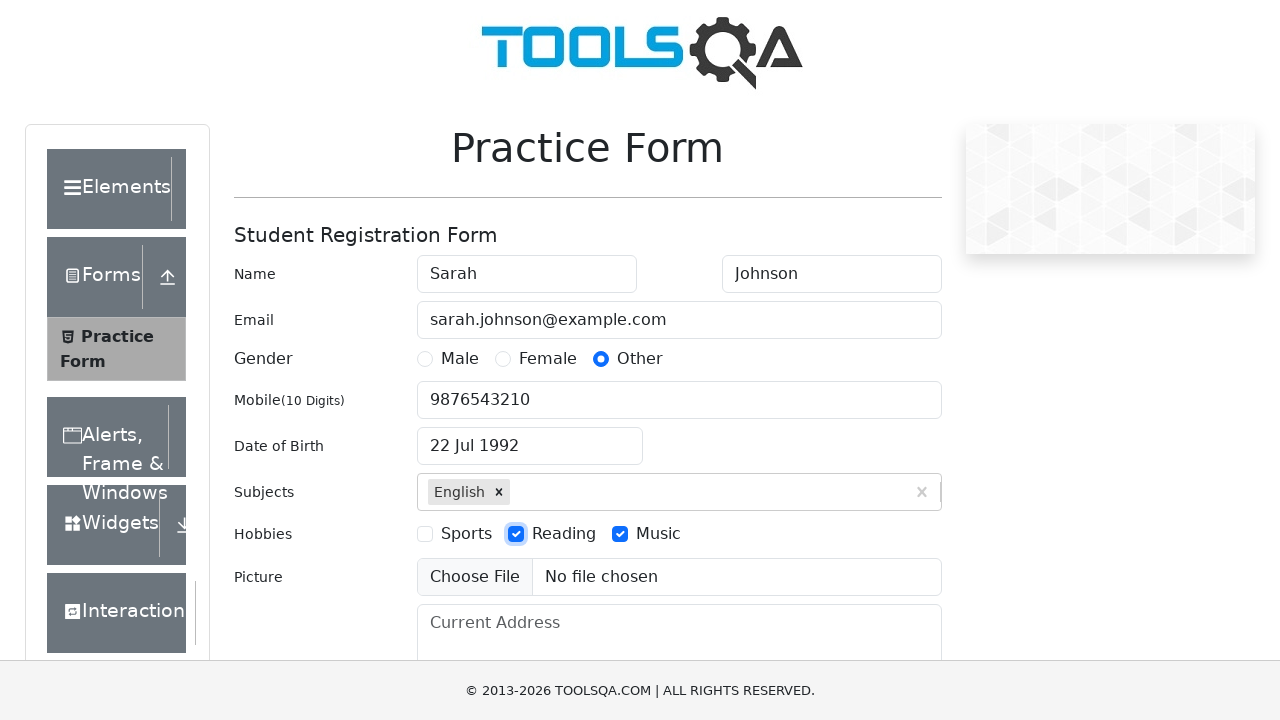

Selected hobby 'Sports' at (466, 534) on [for='hobbies-checkbox-1']
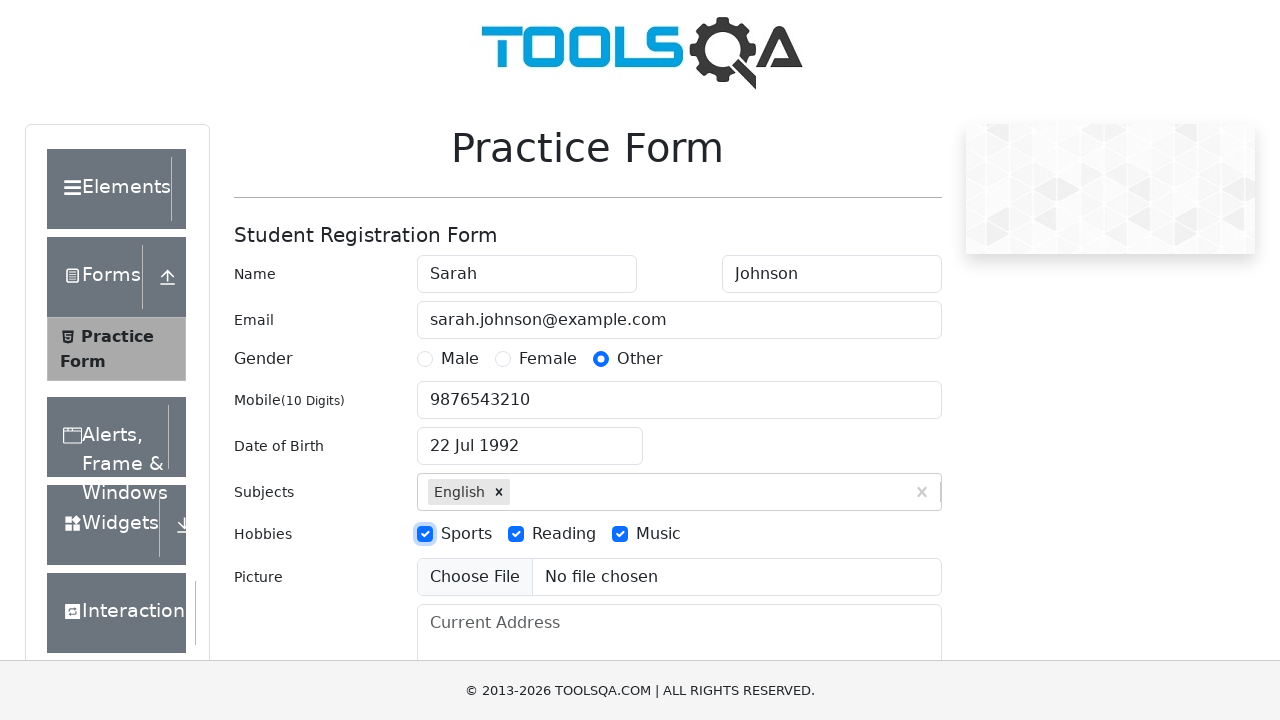

Filled current address with '123 Oak Street, Boston' on #currentAddress
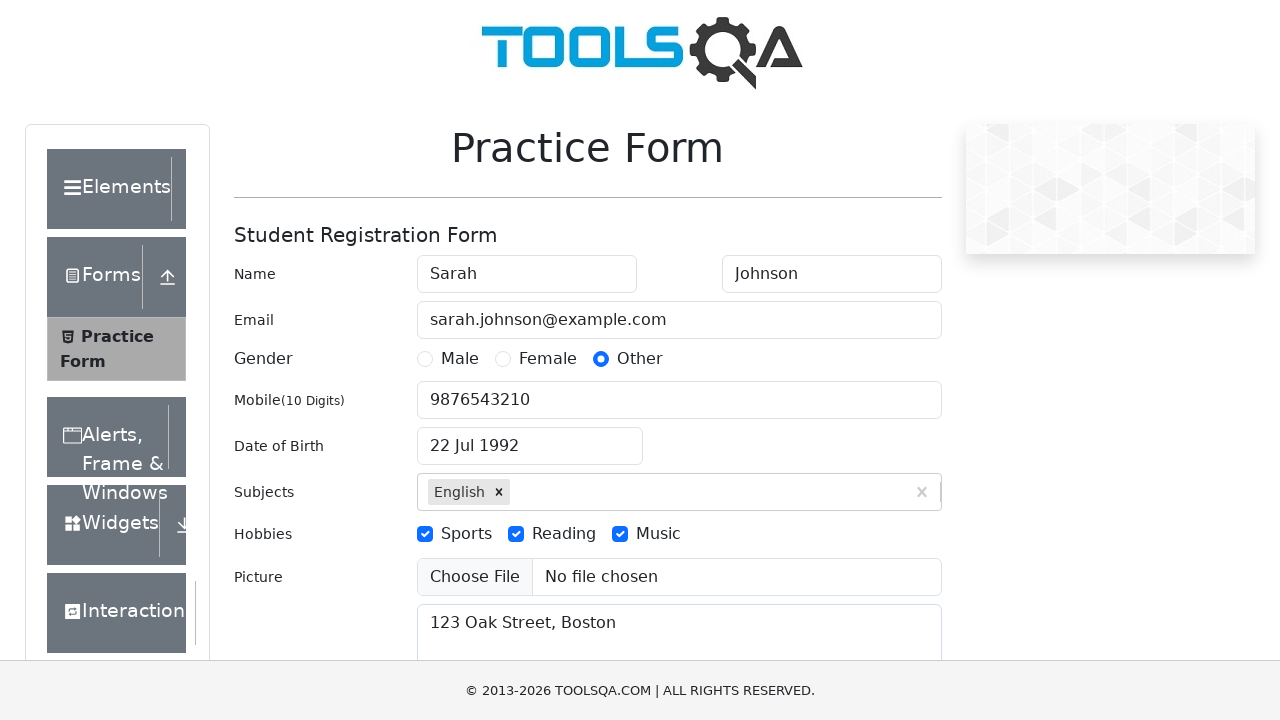

Clicked state dropdown to open options at (527, 437) on #state
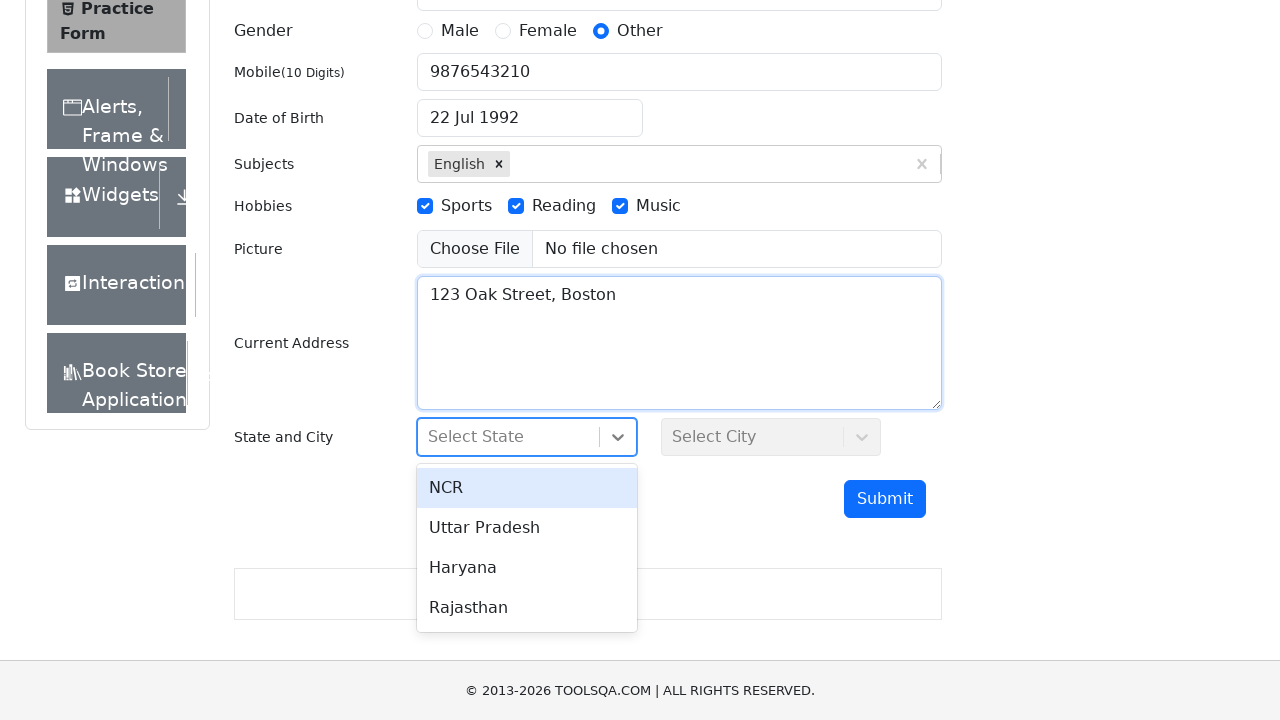

Selected state 'NCR' at (527, 488) on xpath=//*[.='NCR']
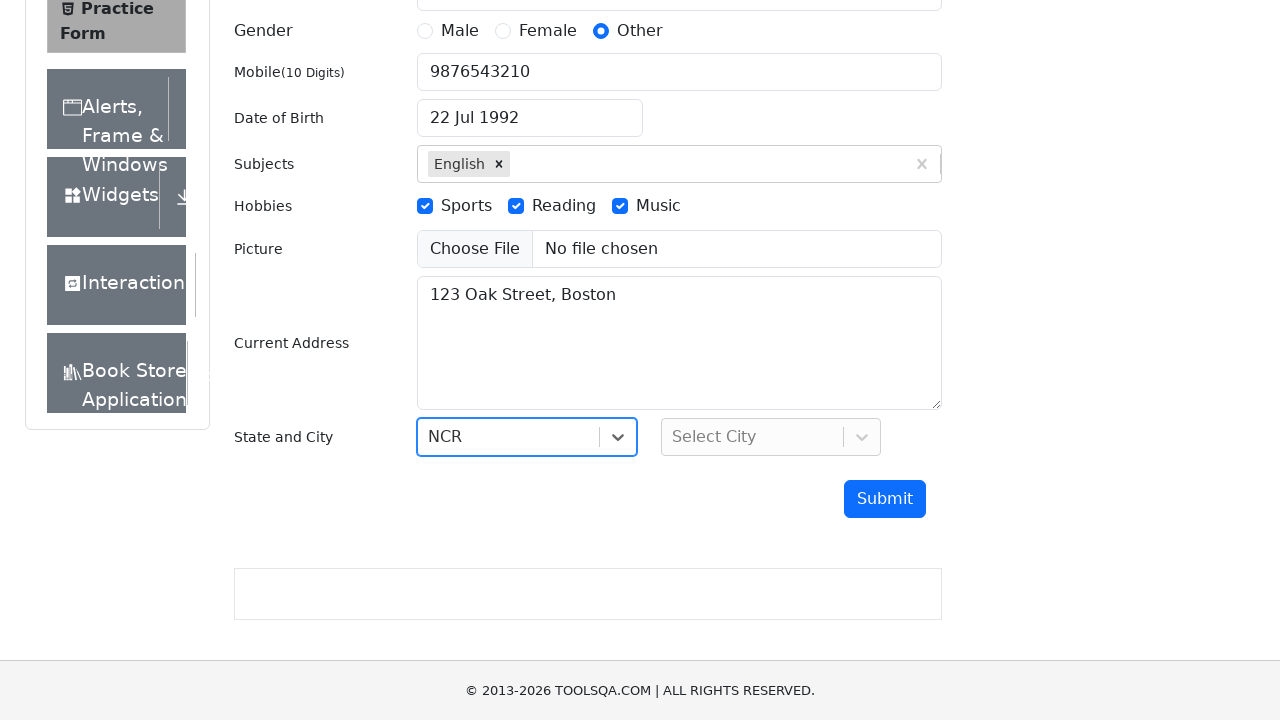

Clicked city dropdown to open options at (771, 437) on #city
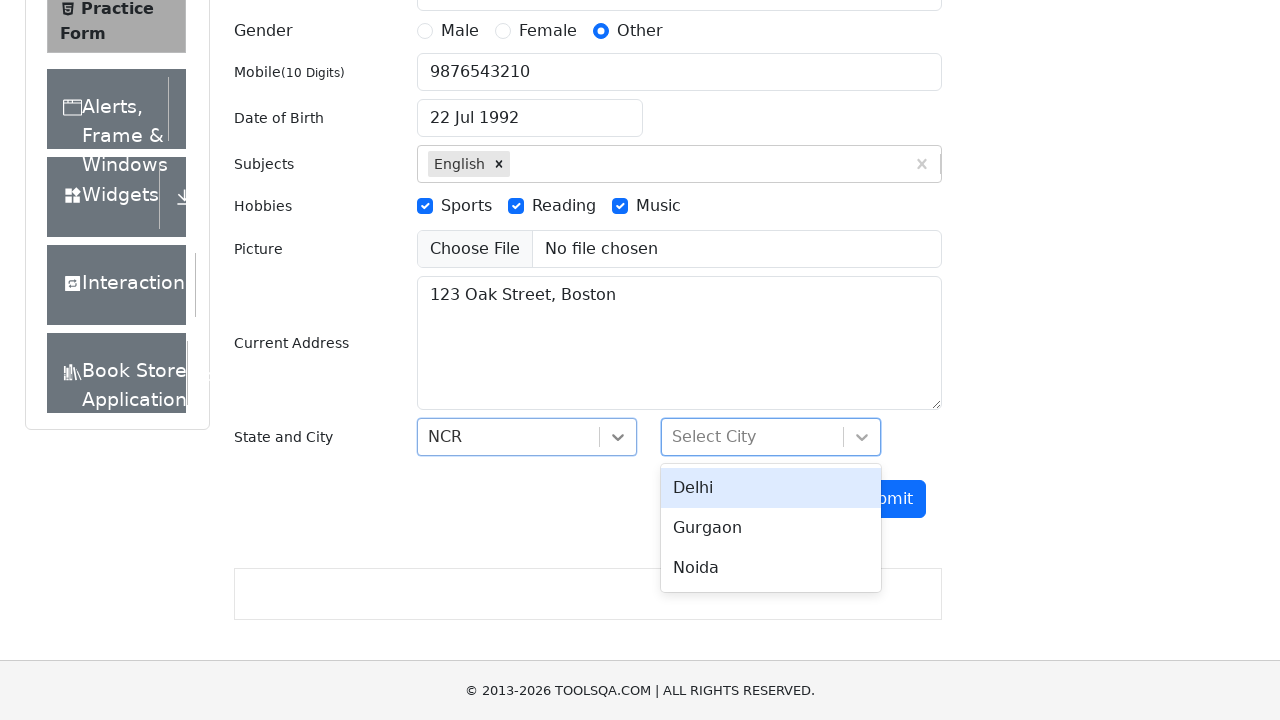

Selected city 'Noida' at (771, 568) on xpath=//*[.='Noida']
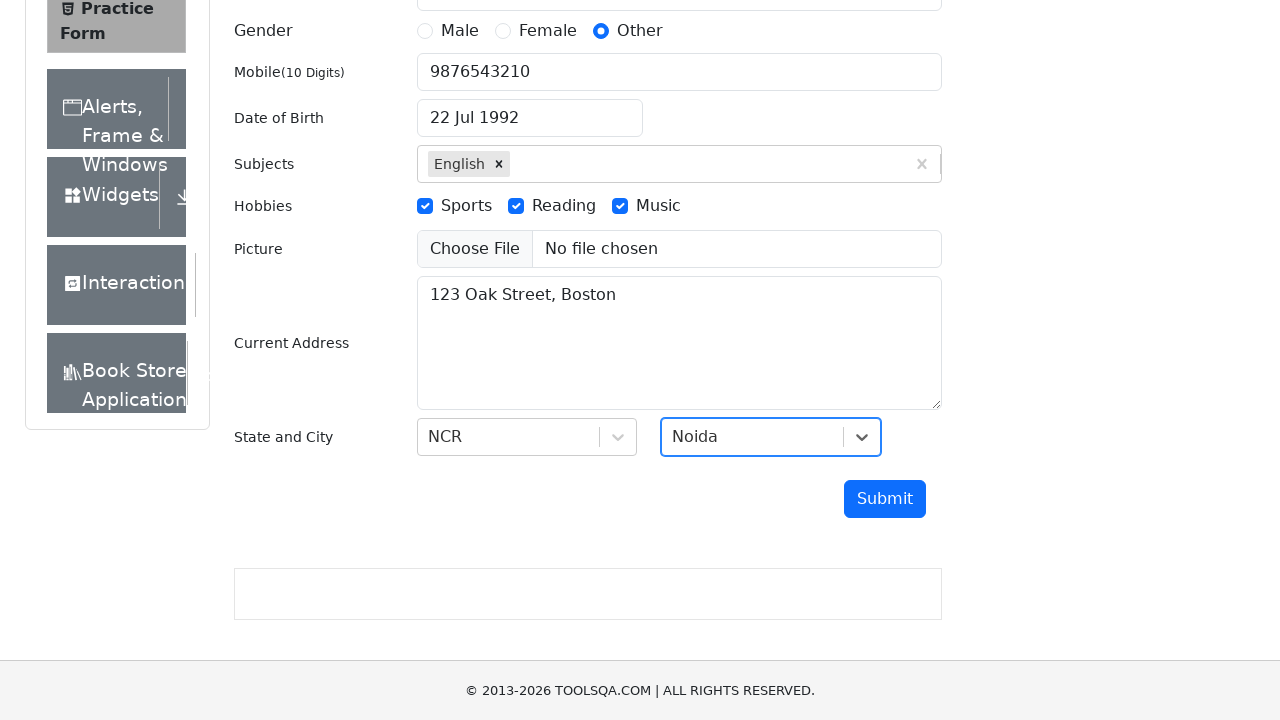

Clicked submit button to submit the form at (885, 499) on #submit
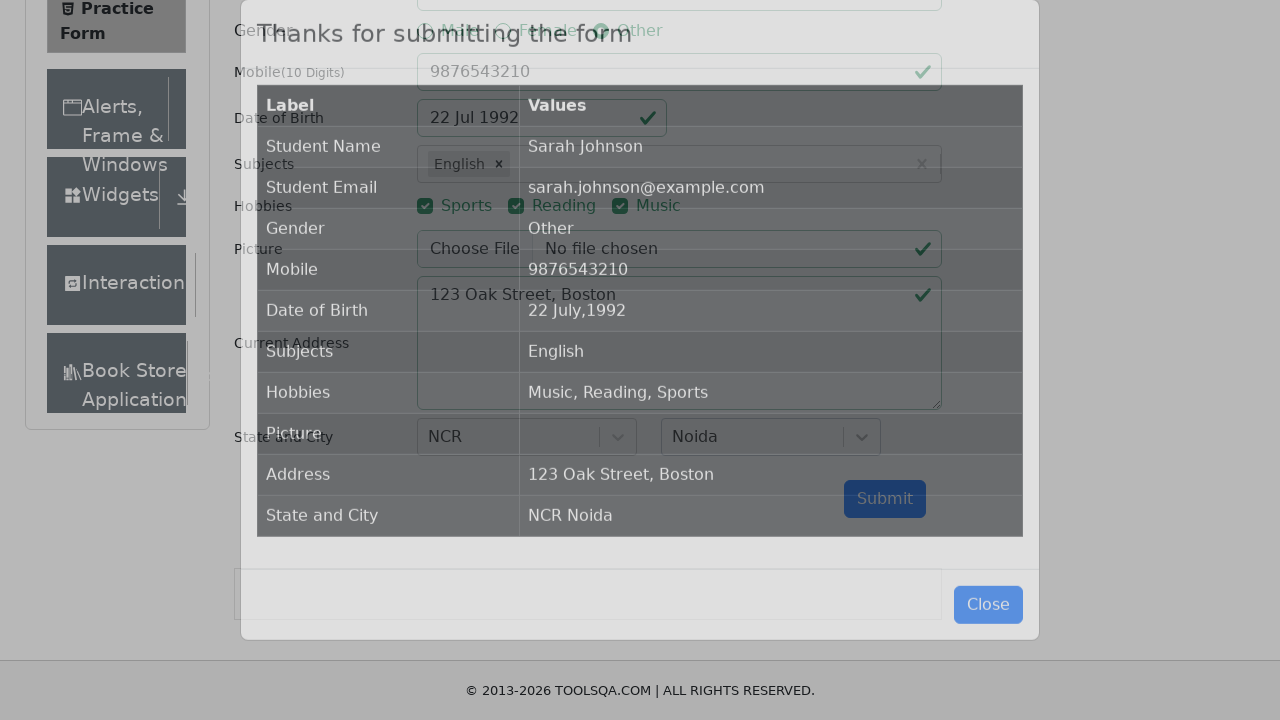

Confirmation modal appeared successfully
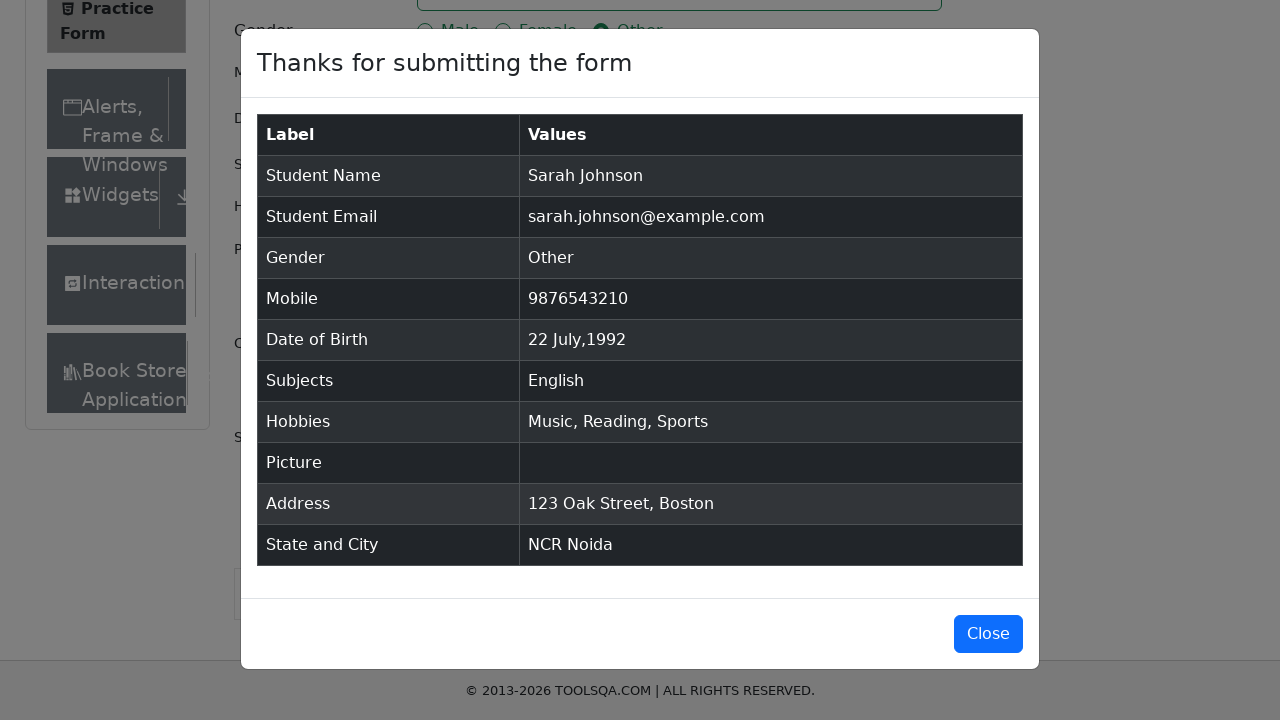

Clicked button to close confirmation modal at (988, 634) on #closeLargeModal
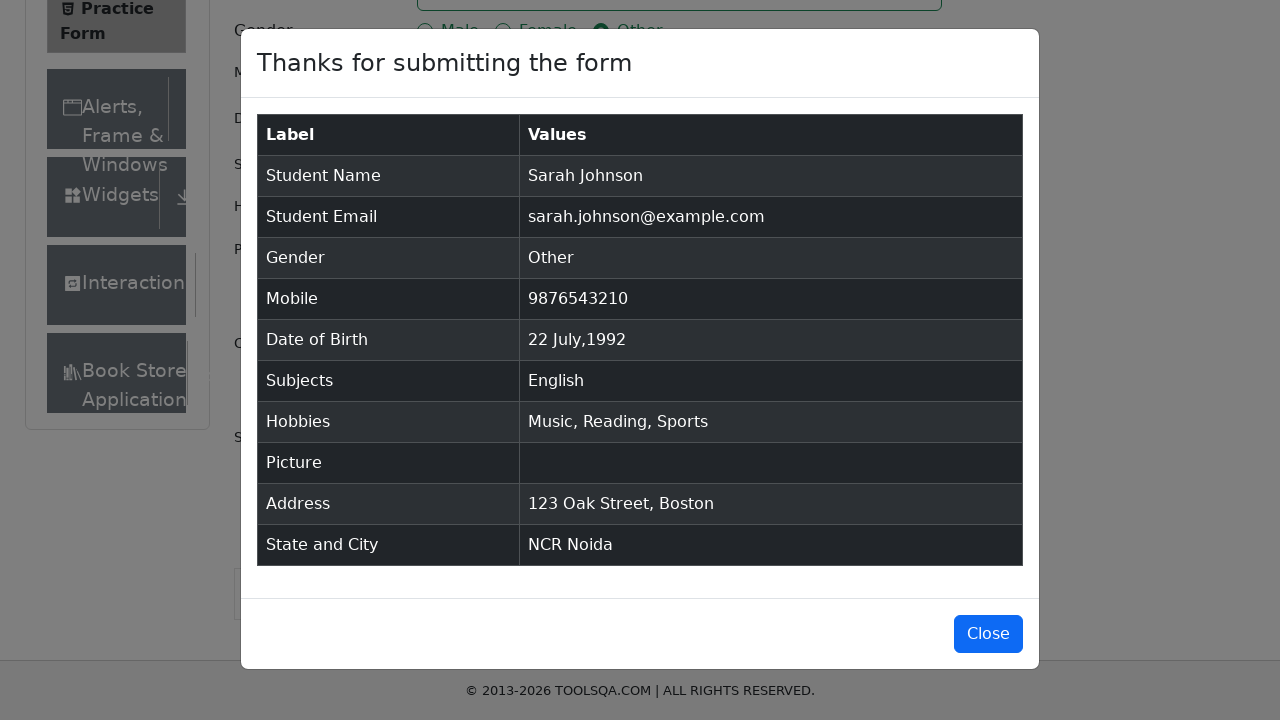

Verified form has reset and first name field is available
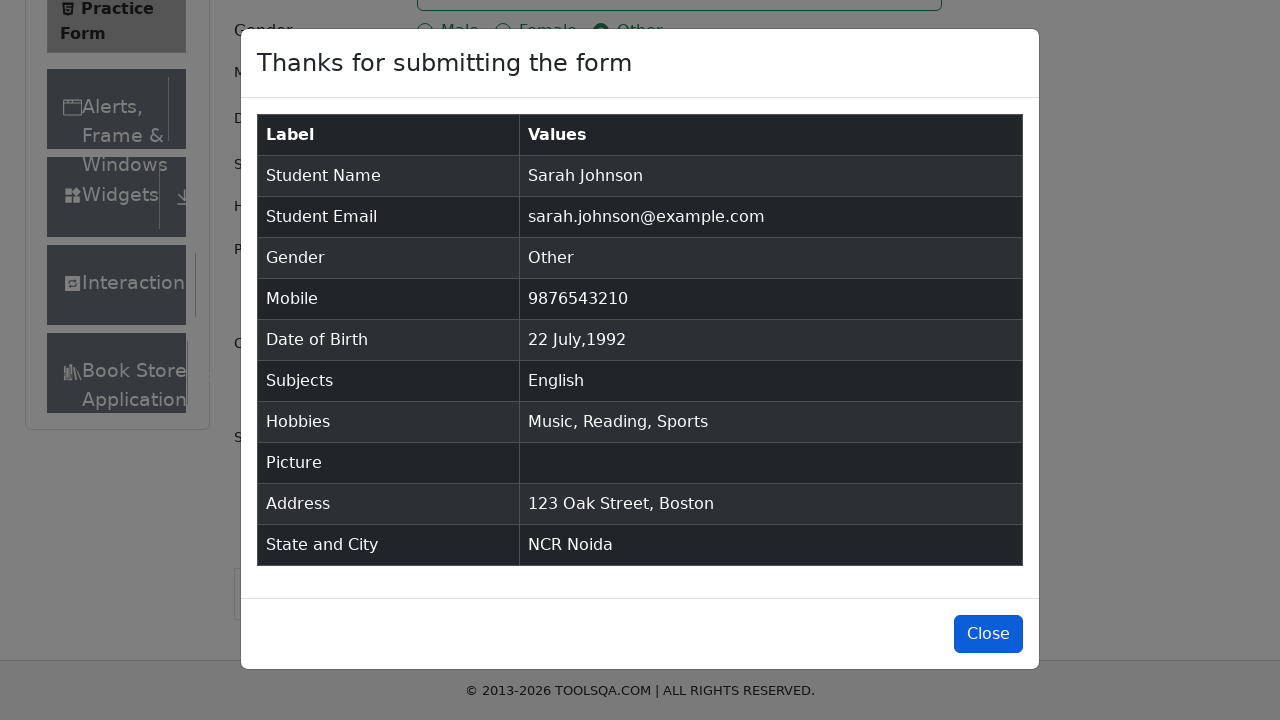

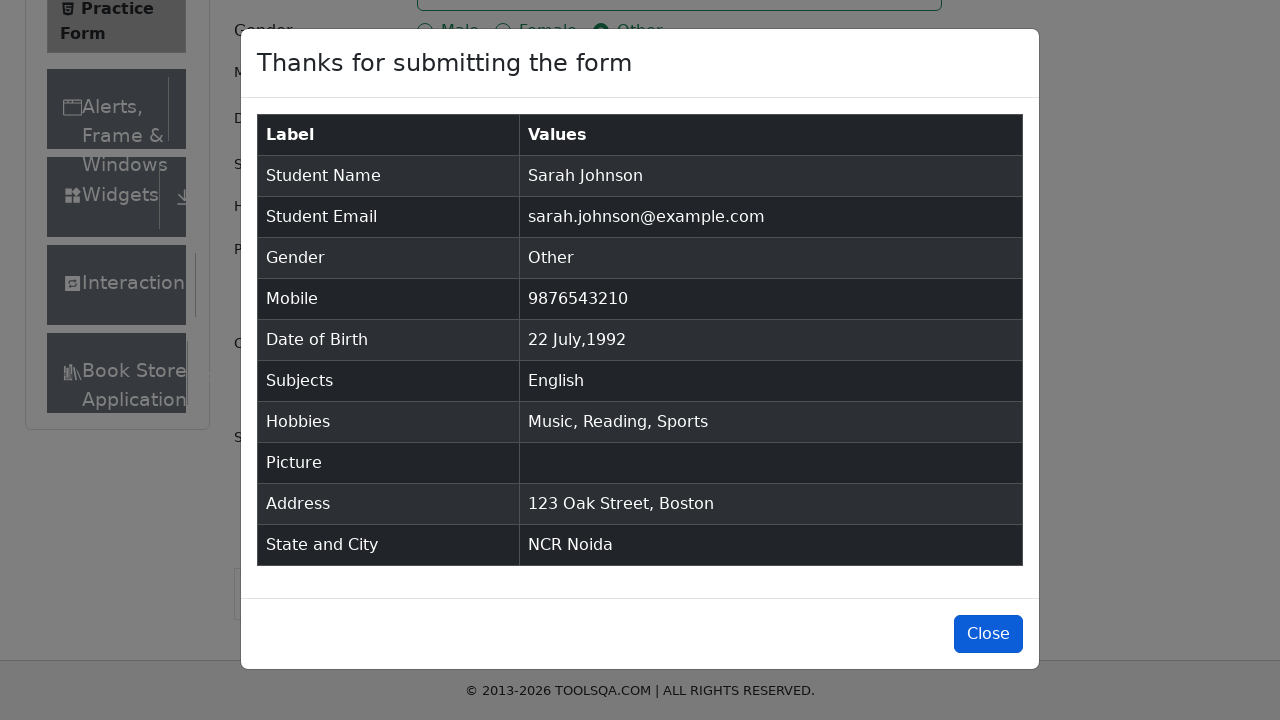